Navigates through multiple category pages on an e-commerce website, visiting the homepage and various product categories like computers, electronics, gaming, auto parts, home & garden, and home appliances

Starting URL: https://www.ekupi.rs/rs/

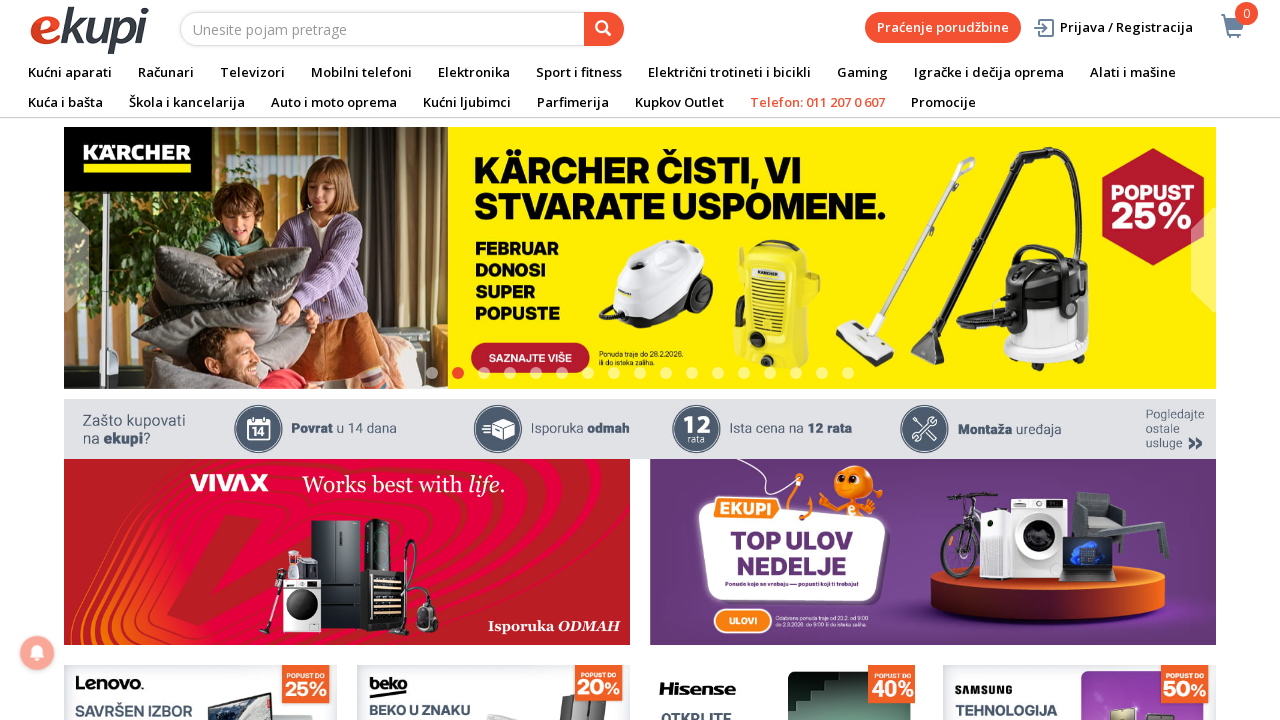

Navigated to computers category page
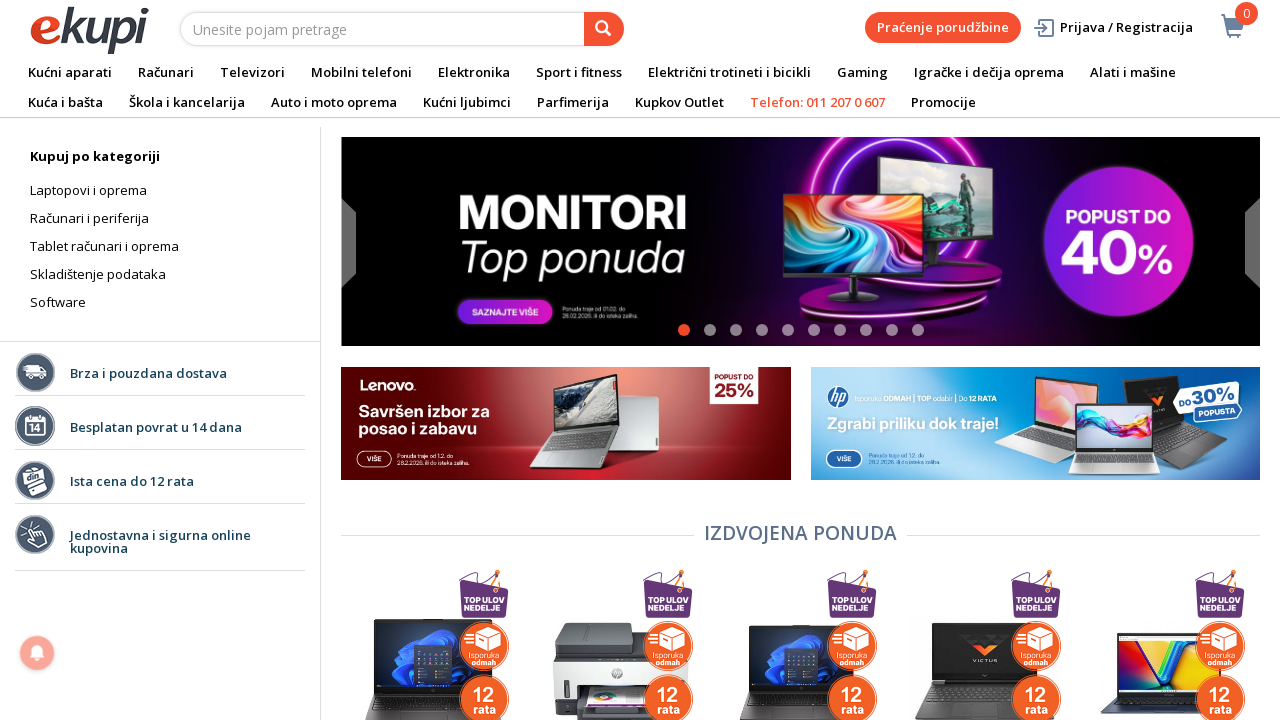

Computers category page fully loaded
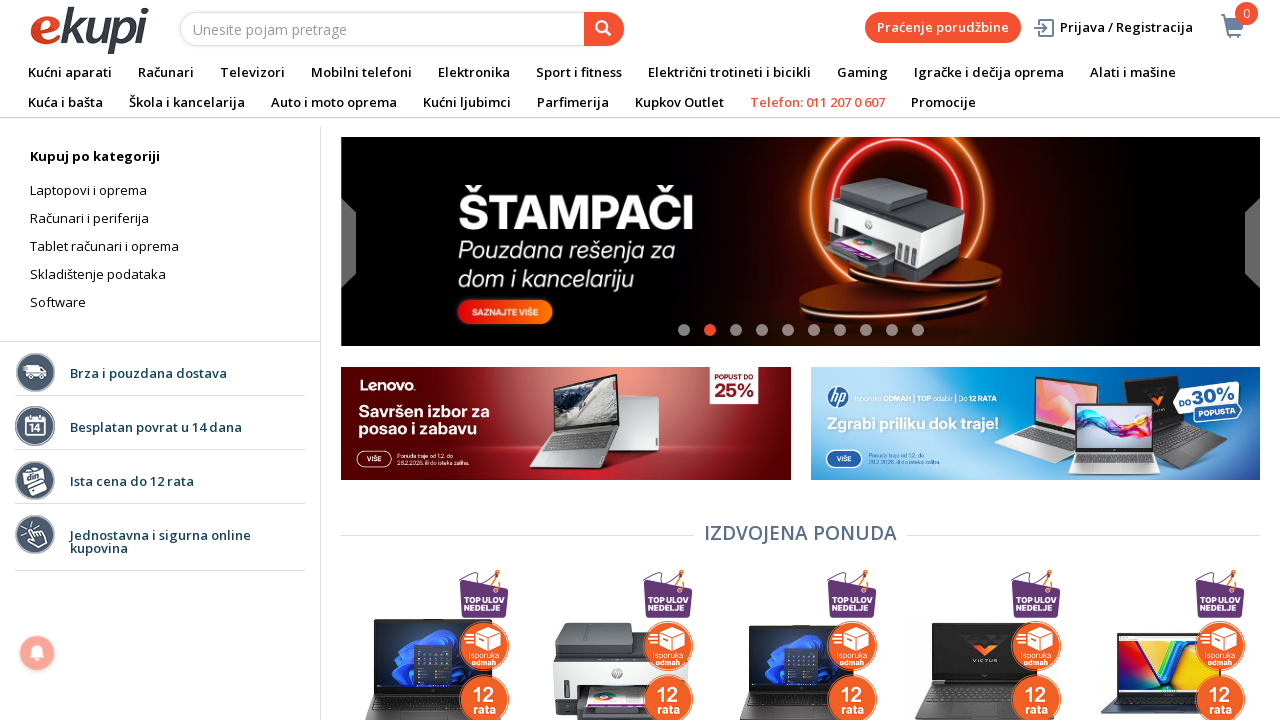

Navigated to electronics category page
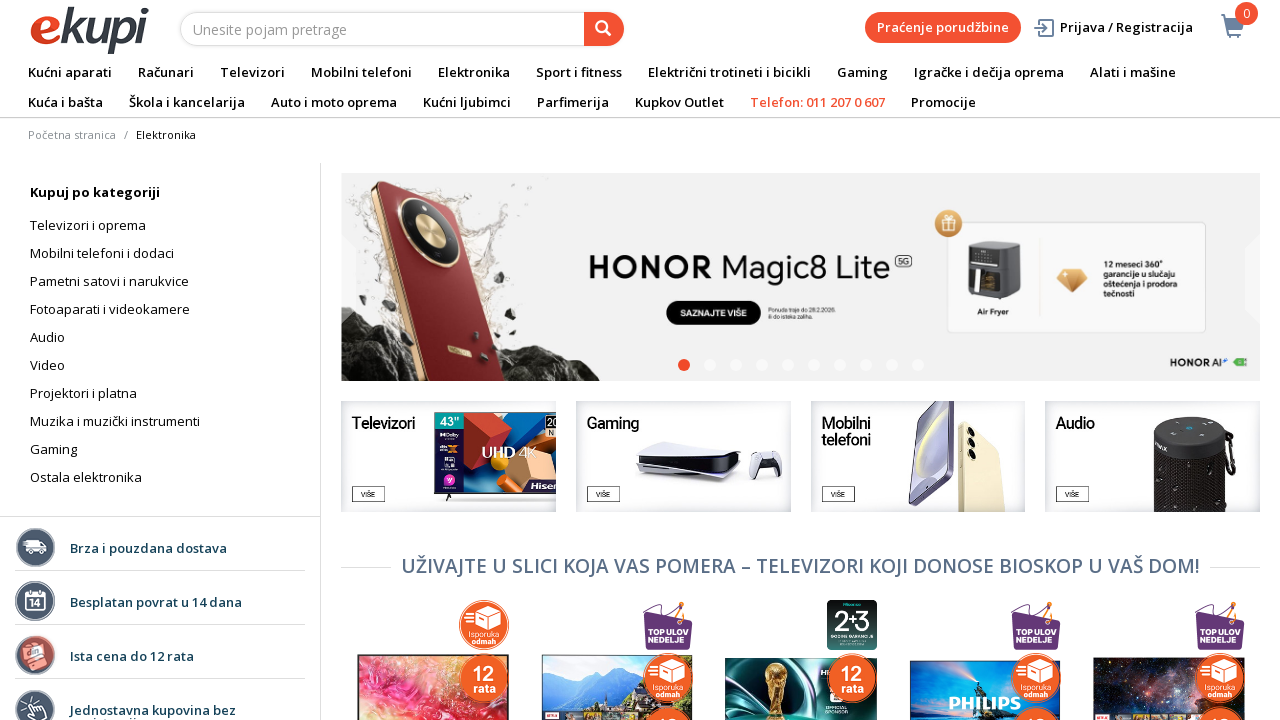

Electronics category page fully loaded
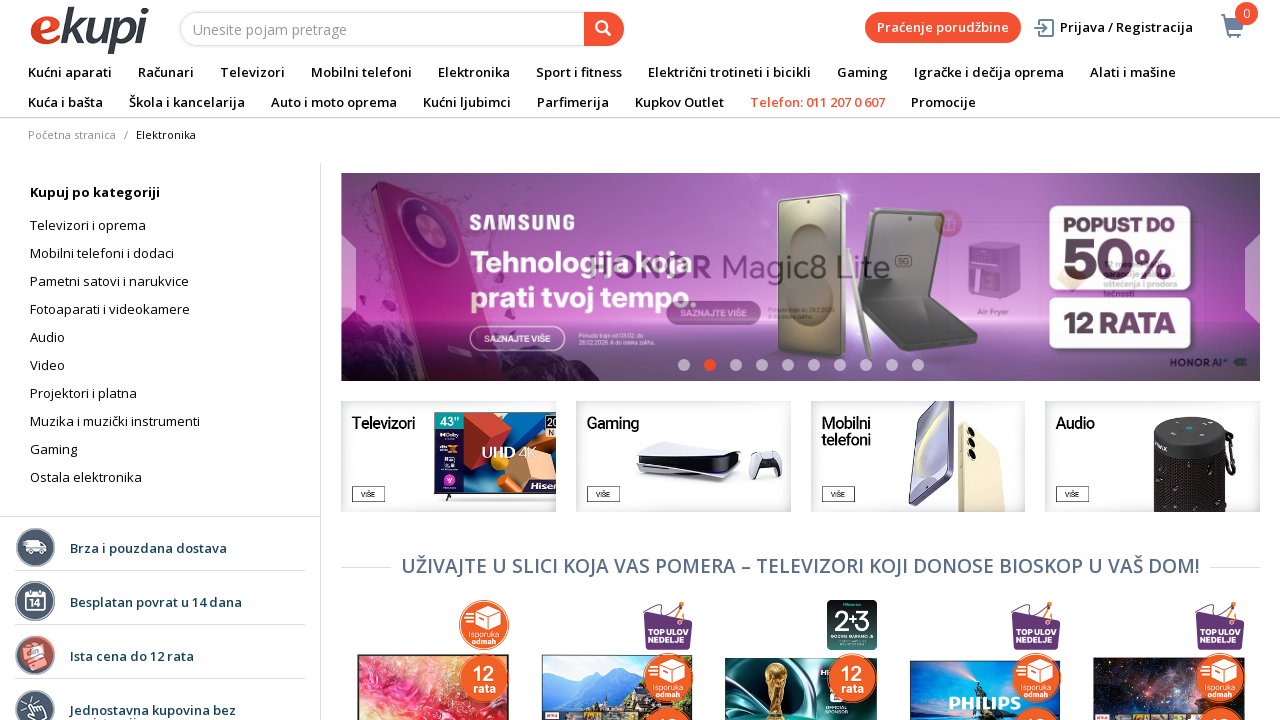

Navigated to gaming subcategory page
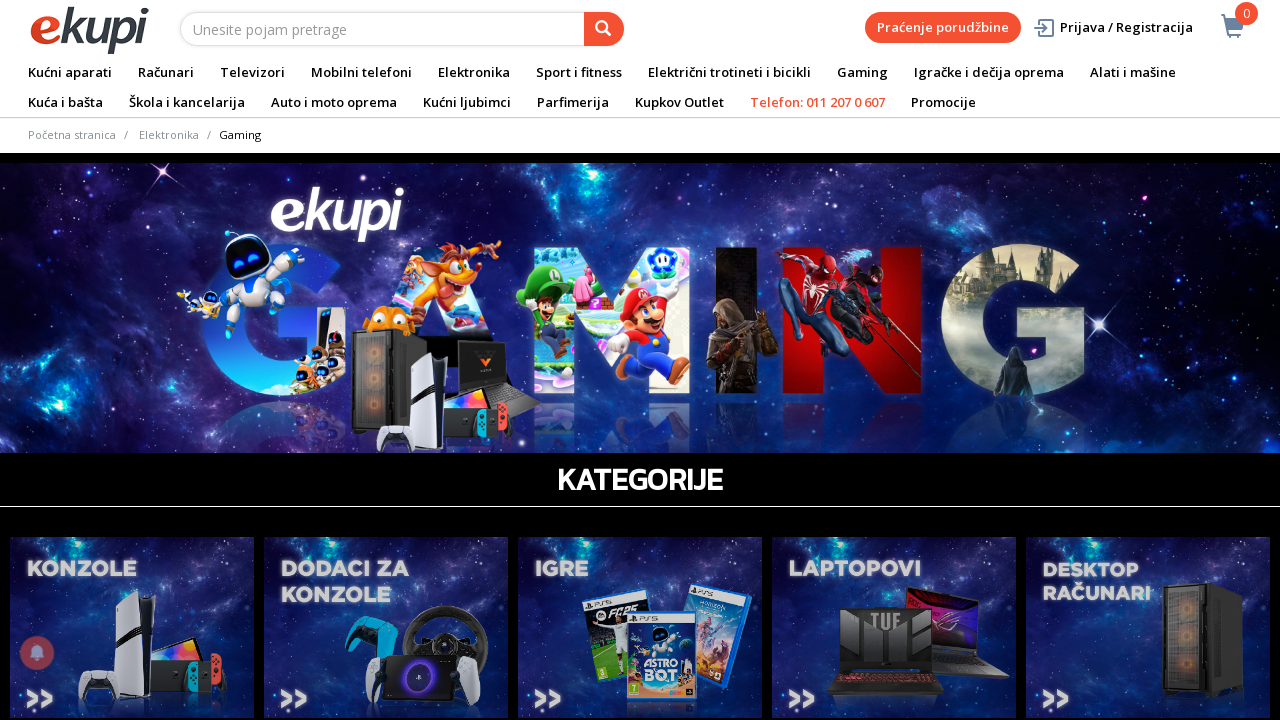

Gaming subcategory page fully loaded
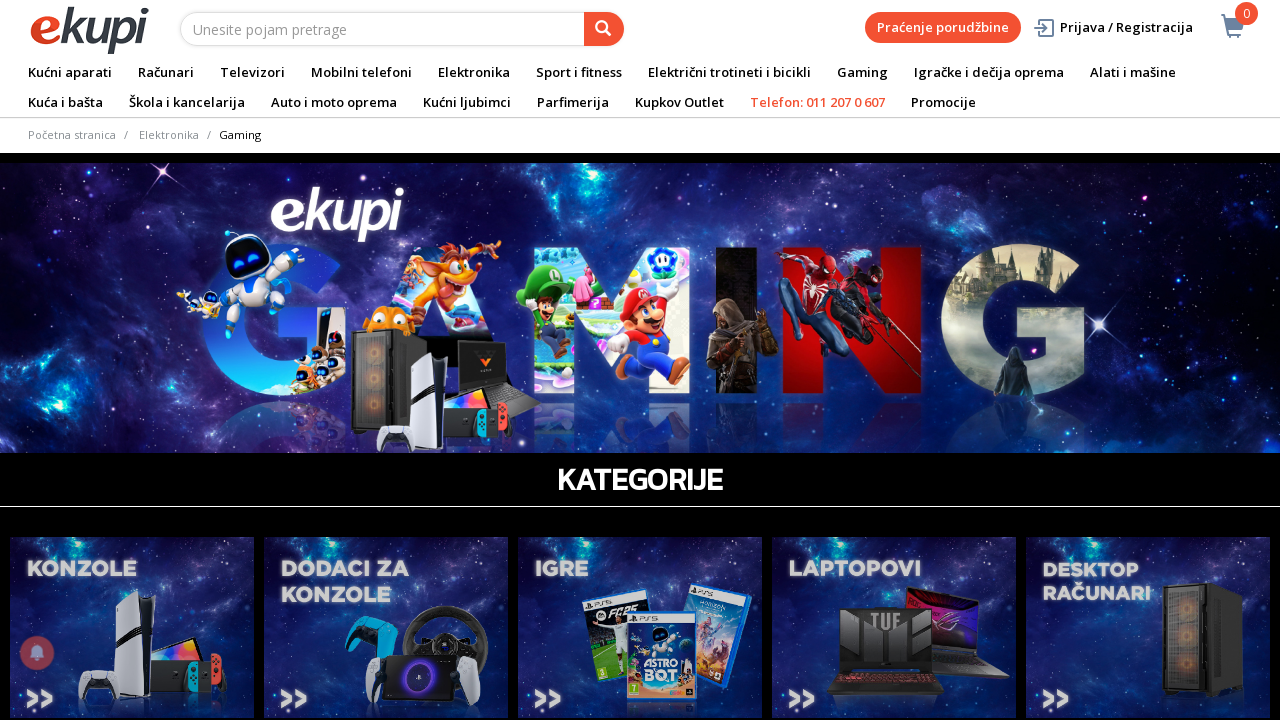

Navigated to auto and moto equipment category page
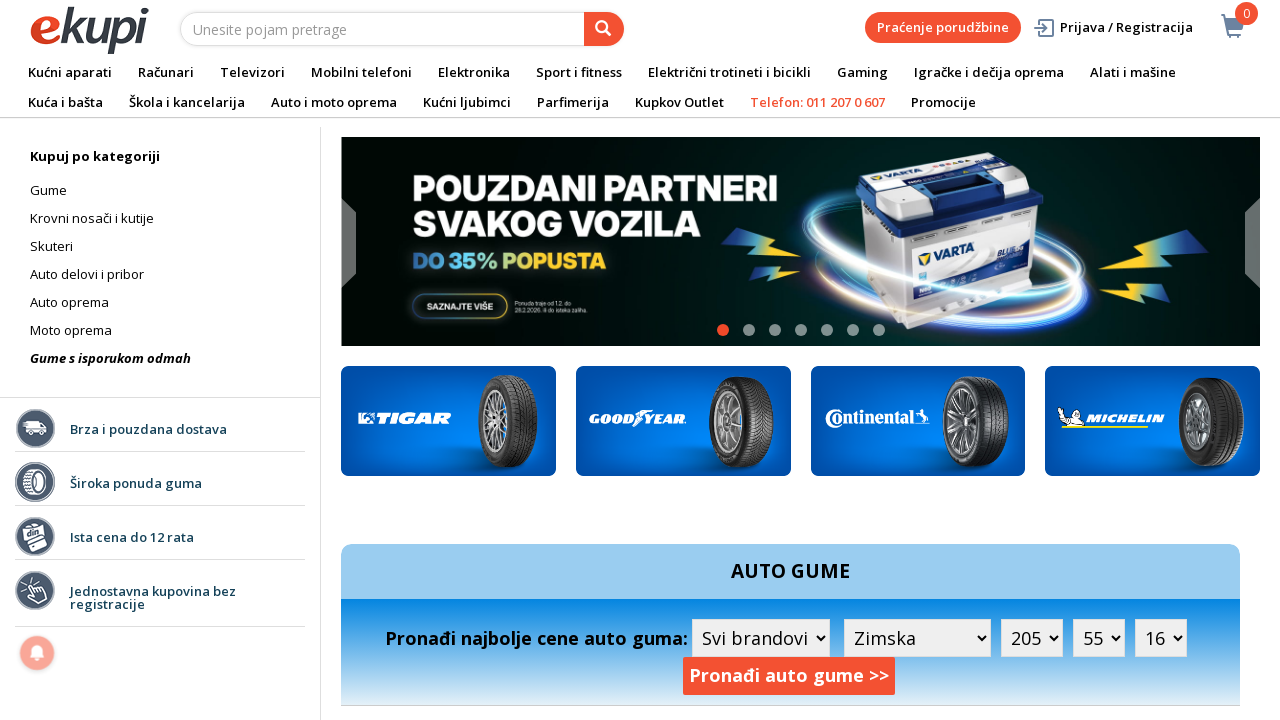

Auto and moto equipment category page fully loaded
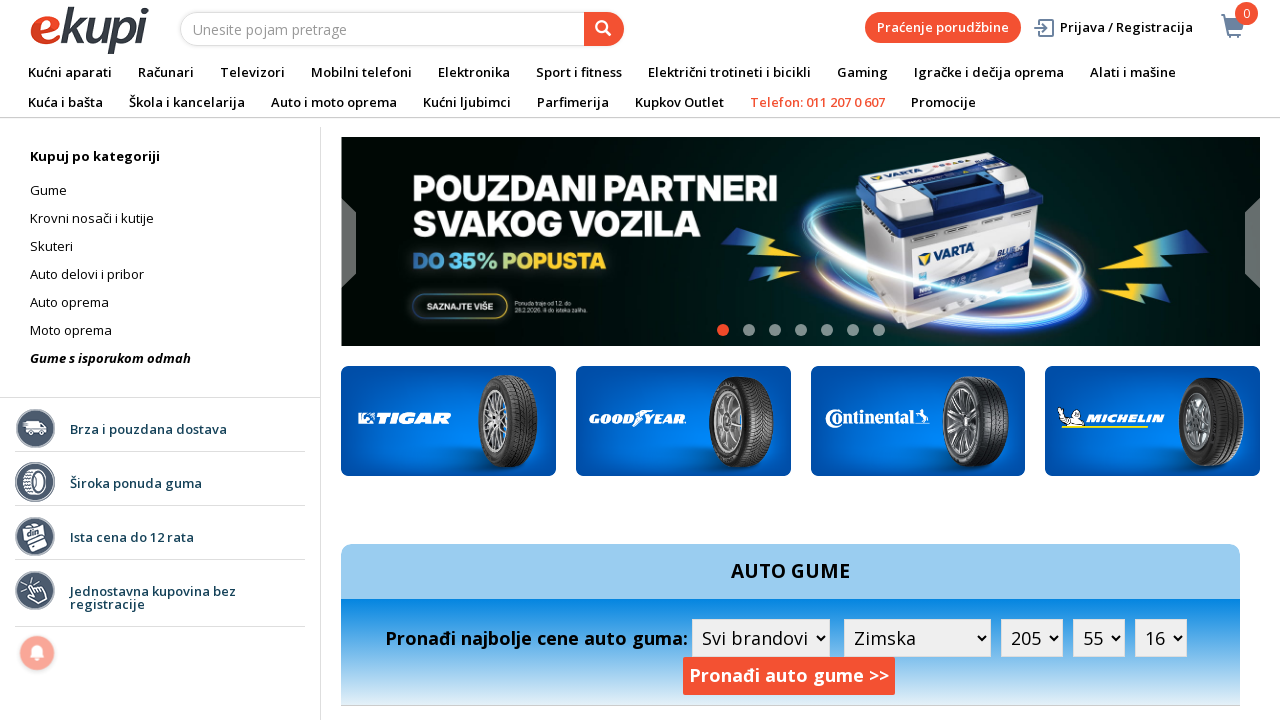

Navigated to home, garden and tools category page
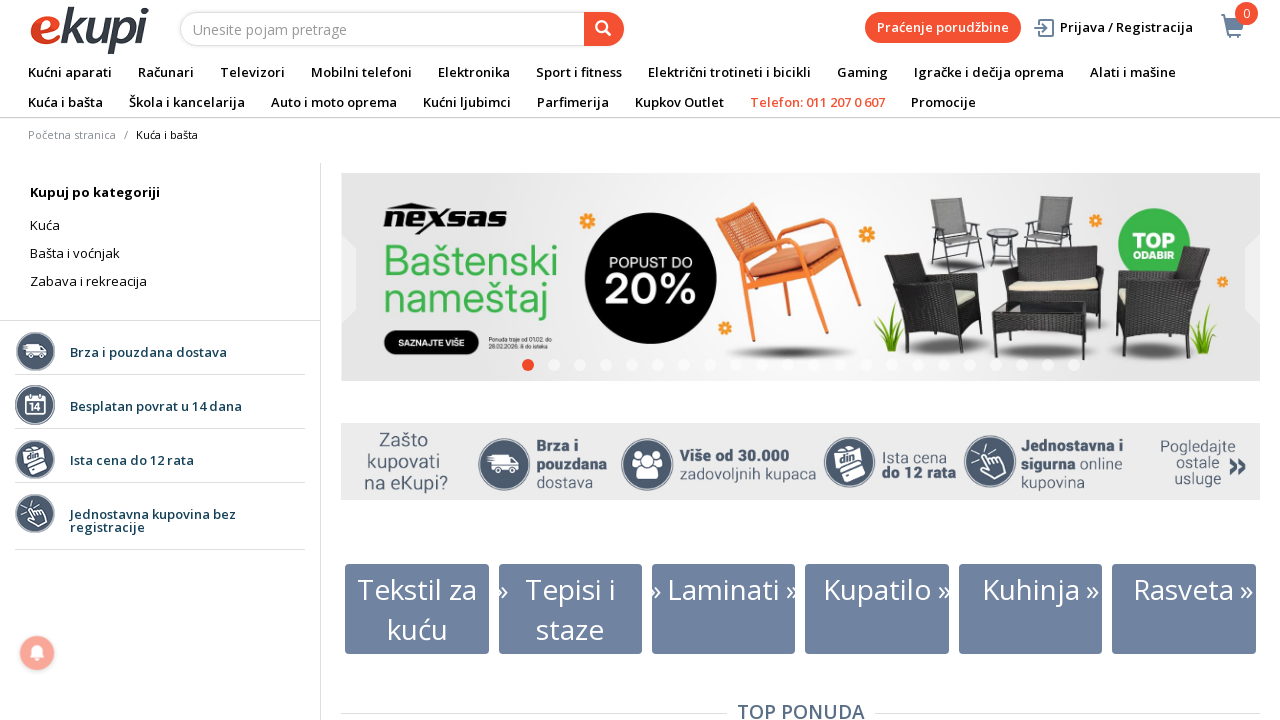

Home, garden and tools category page fully loaded
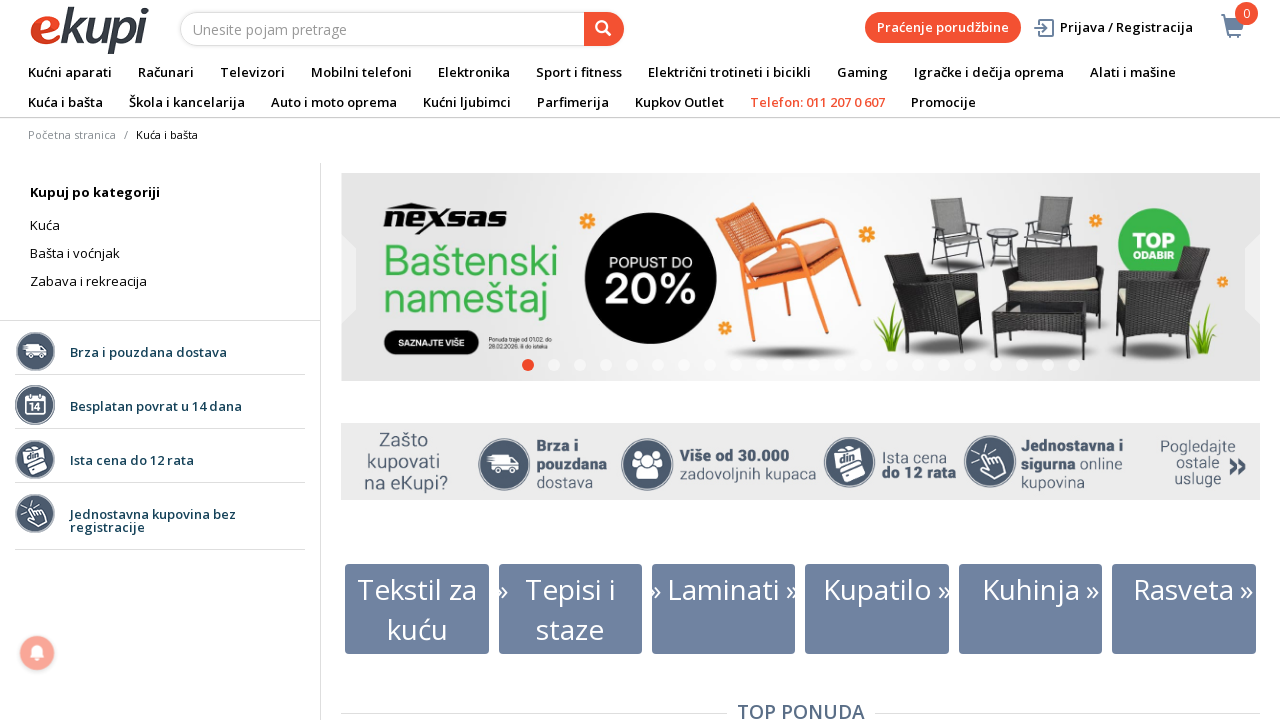

Navigated to home appliances category page
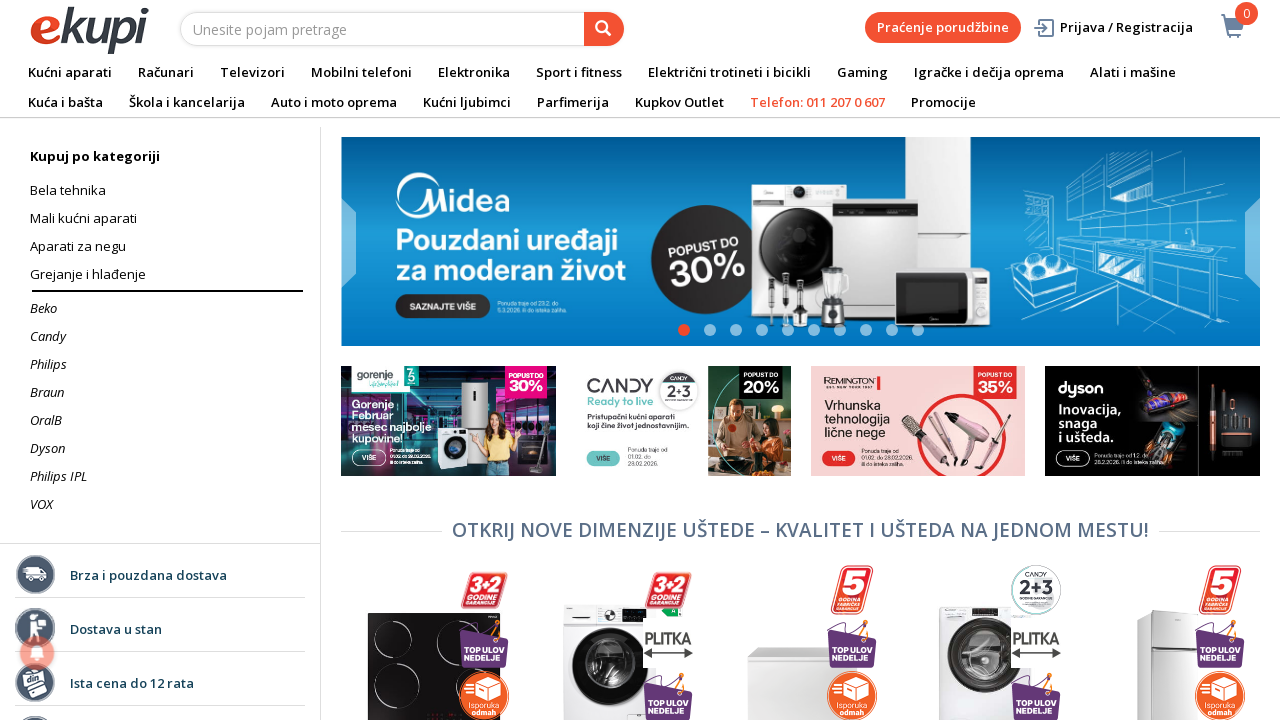

Home appliances category page fully loaded
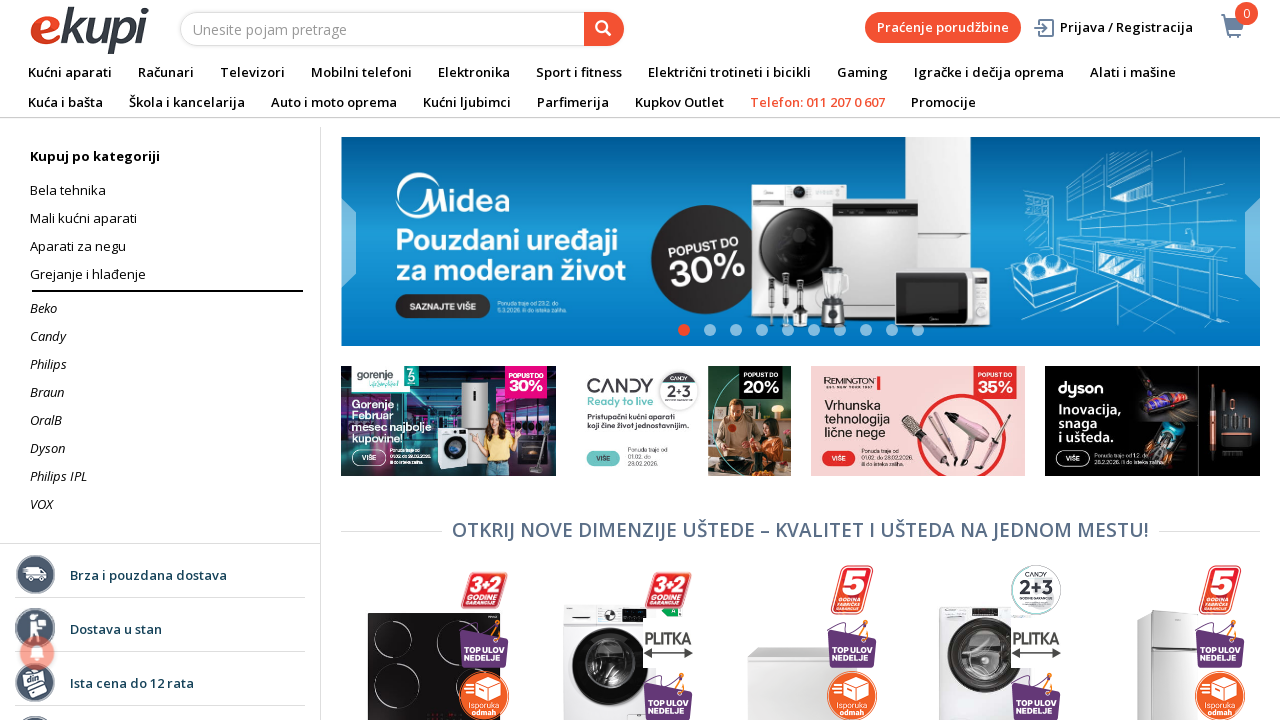

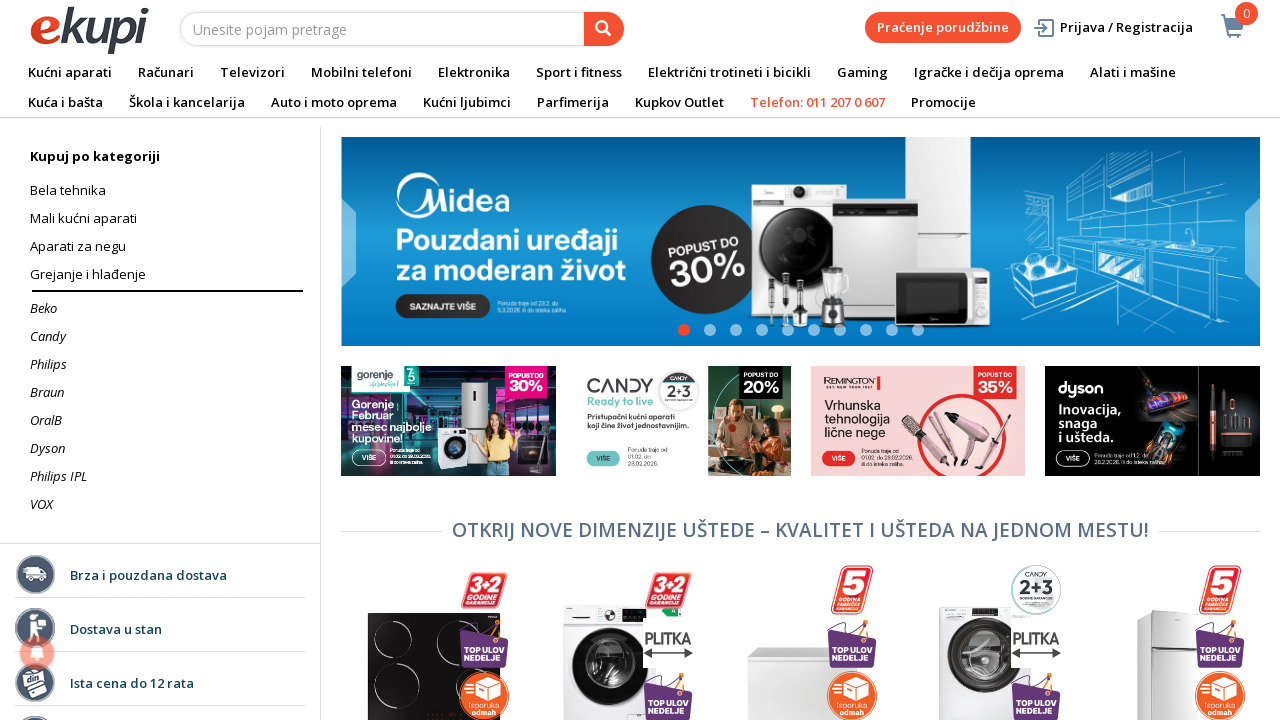